Navigates to the OrangeHRM demo site and clicks on a link containing the text "Orange" (likely the OrangeHRM logo or brand link)

Starting URL: https://opensource-demo.orangehrmlive.com/

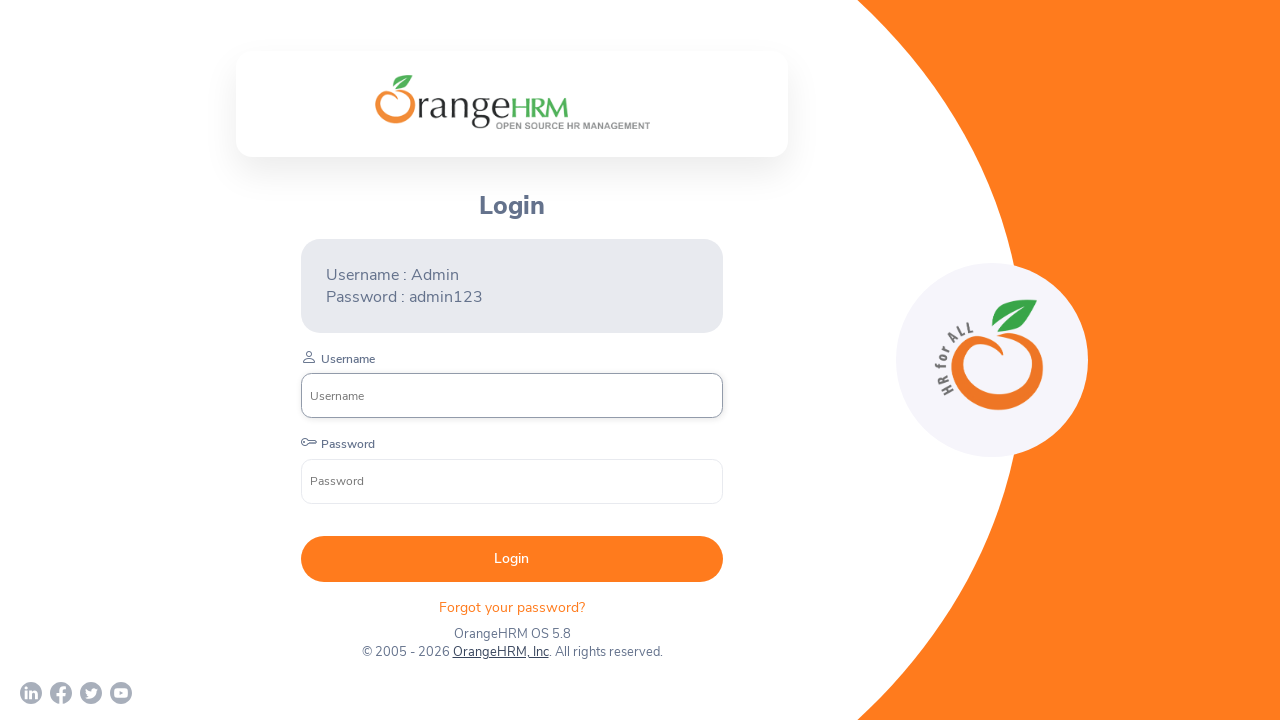

Waited for page to load with networkidle state
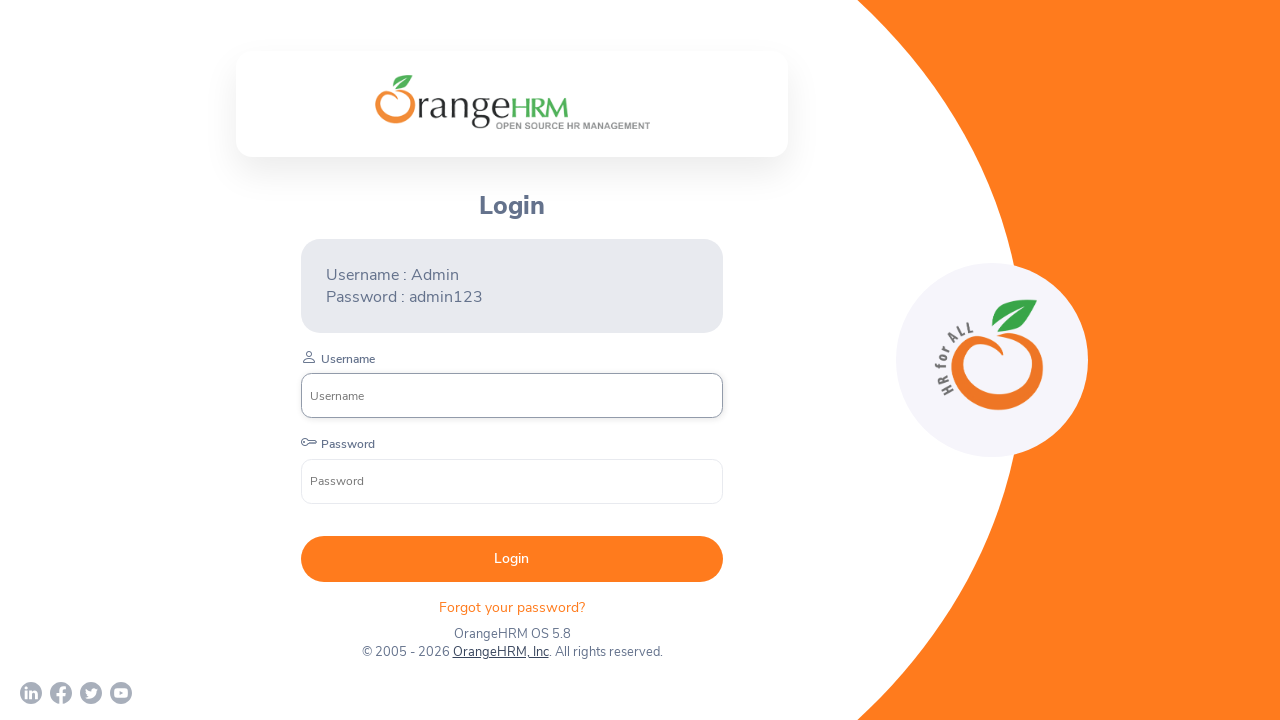

Clicked on link containing 'Orange' text (OrangeHRM logo/brand link) at (500, 652) on a:has-text('Orange')
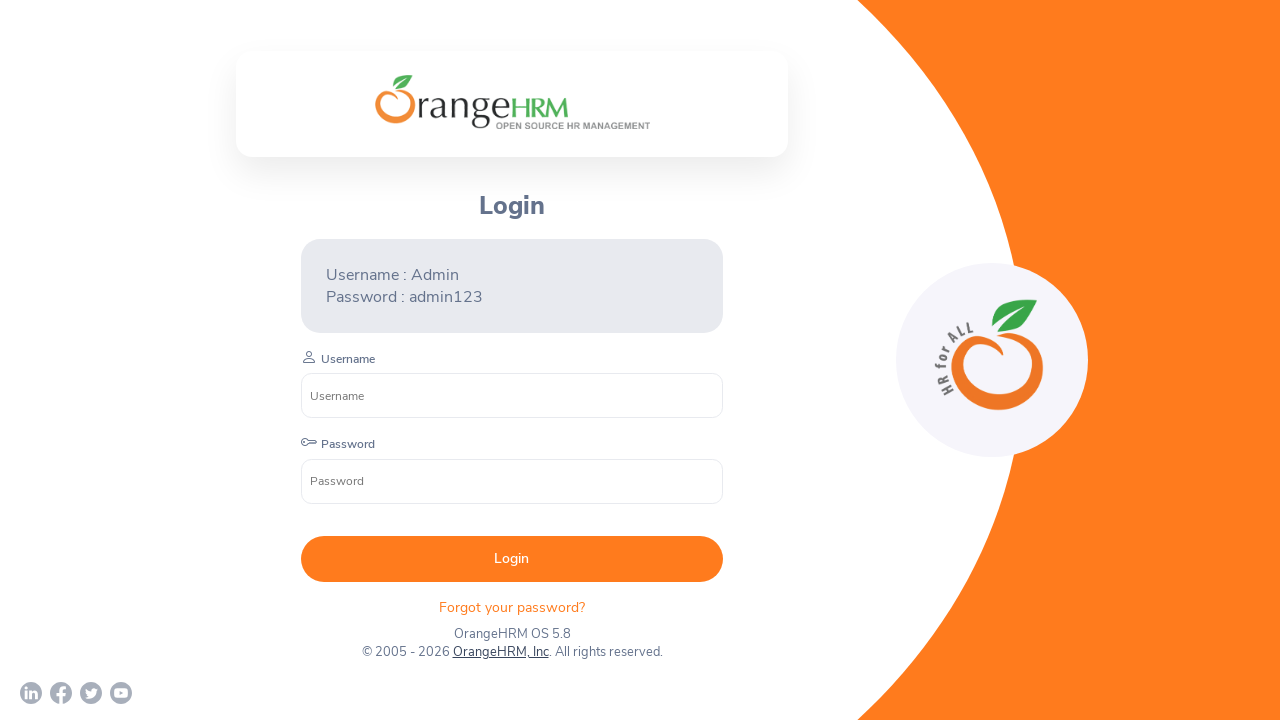

Waited 2 seconds for navigation/action to complete
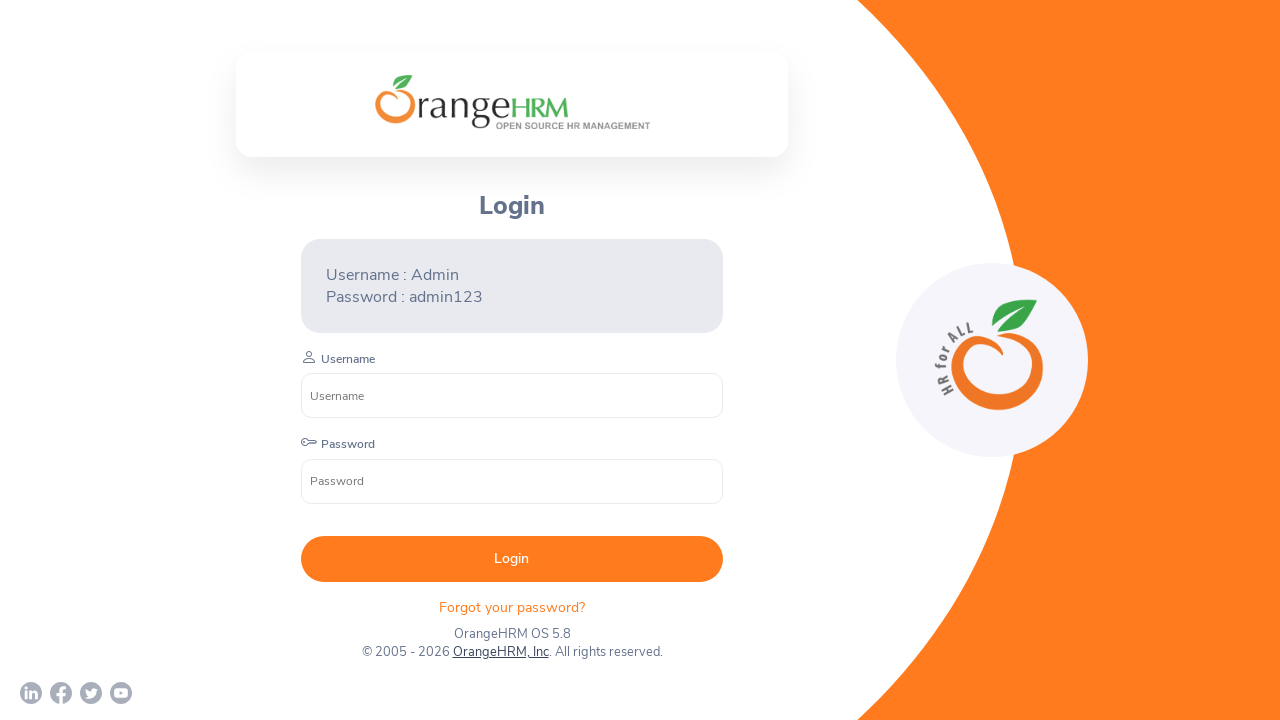

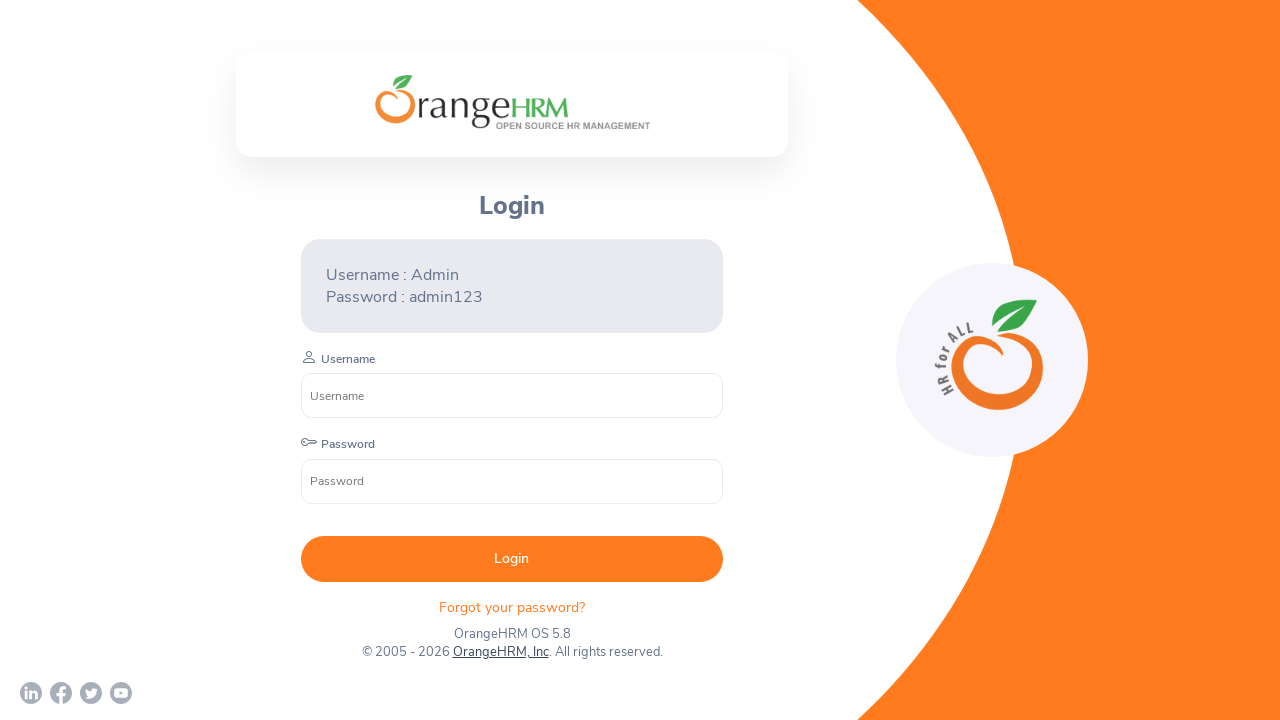